Clicks on Phones & PDAs menu item and verifies navigation

Starting URL: https://awesomeqa.com/ui/

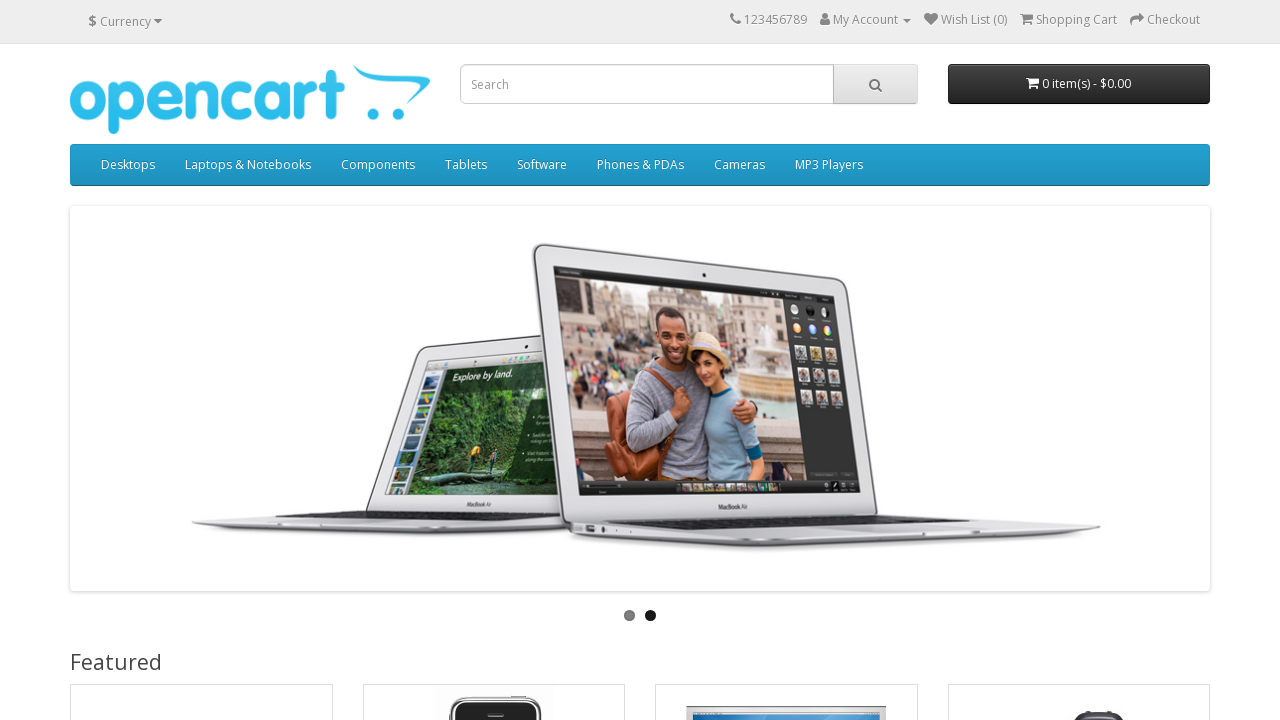

Clicked on Phones & PDAs menu item at (640, 165) on xpath=//*[@id='menu']/div[2]/ul/li[6]/a
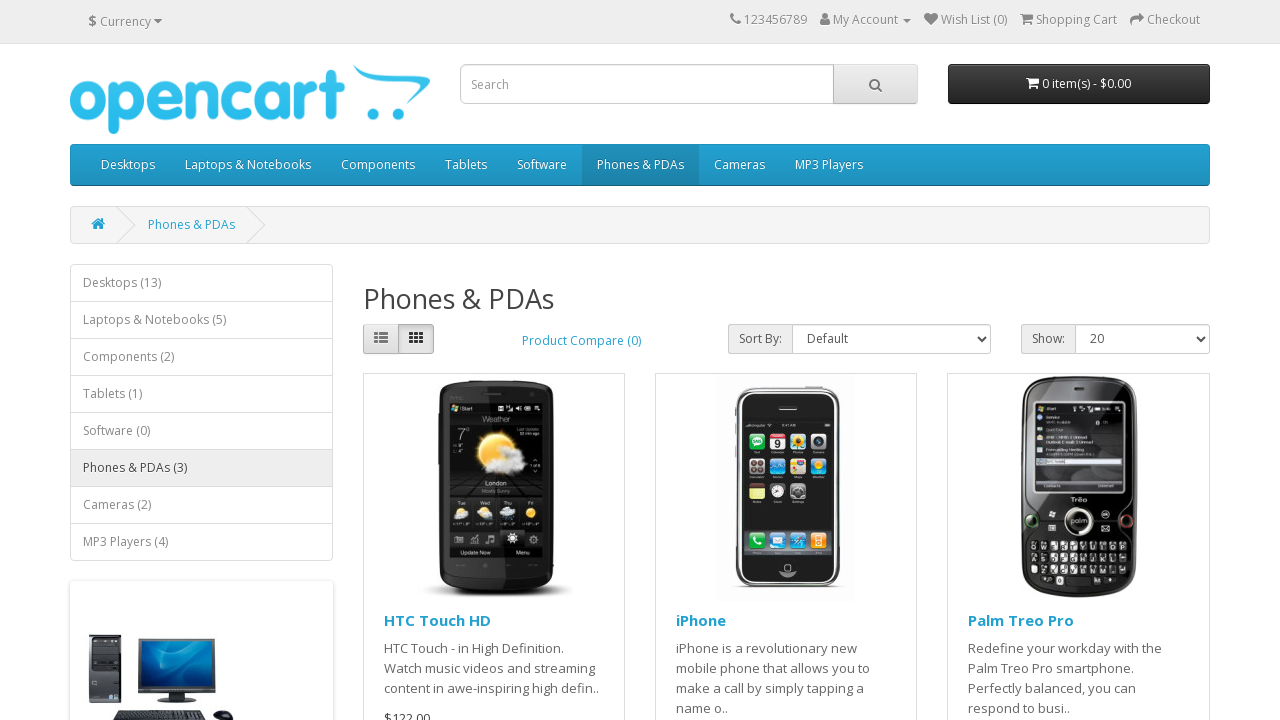

Verified page title is 'Phones & PDAs'
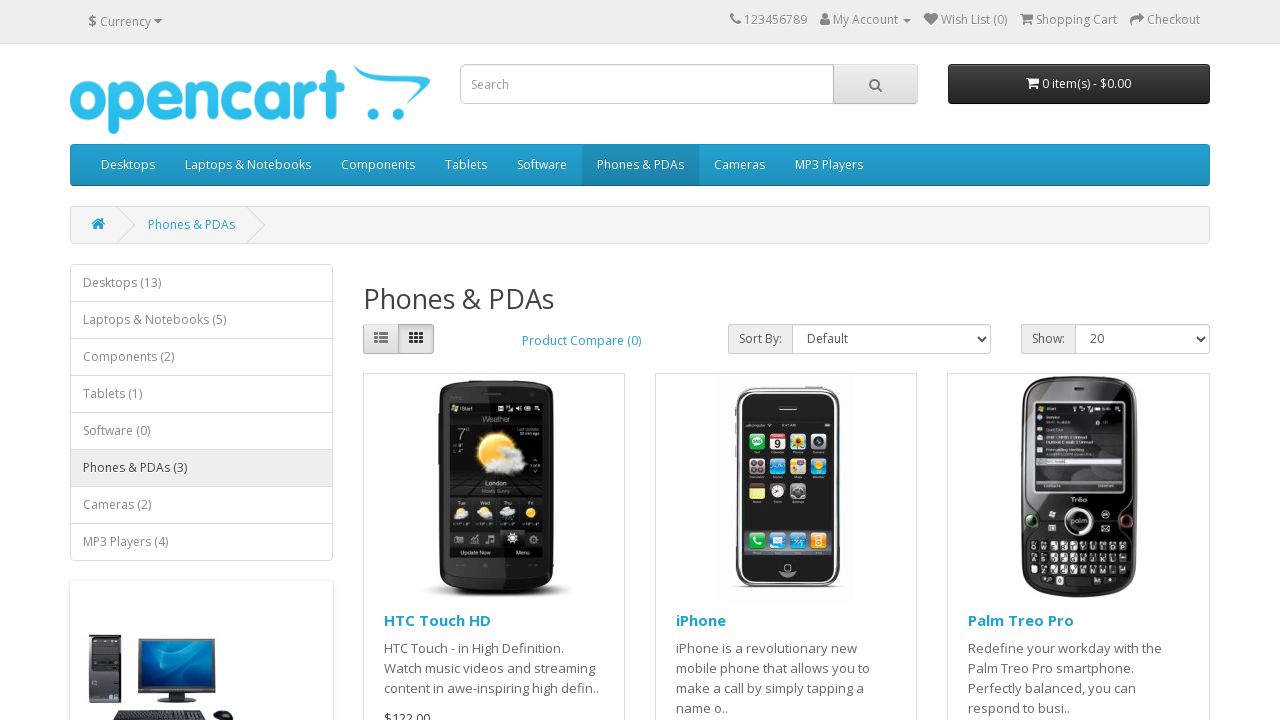

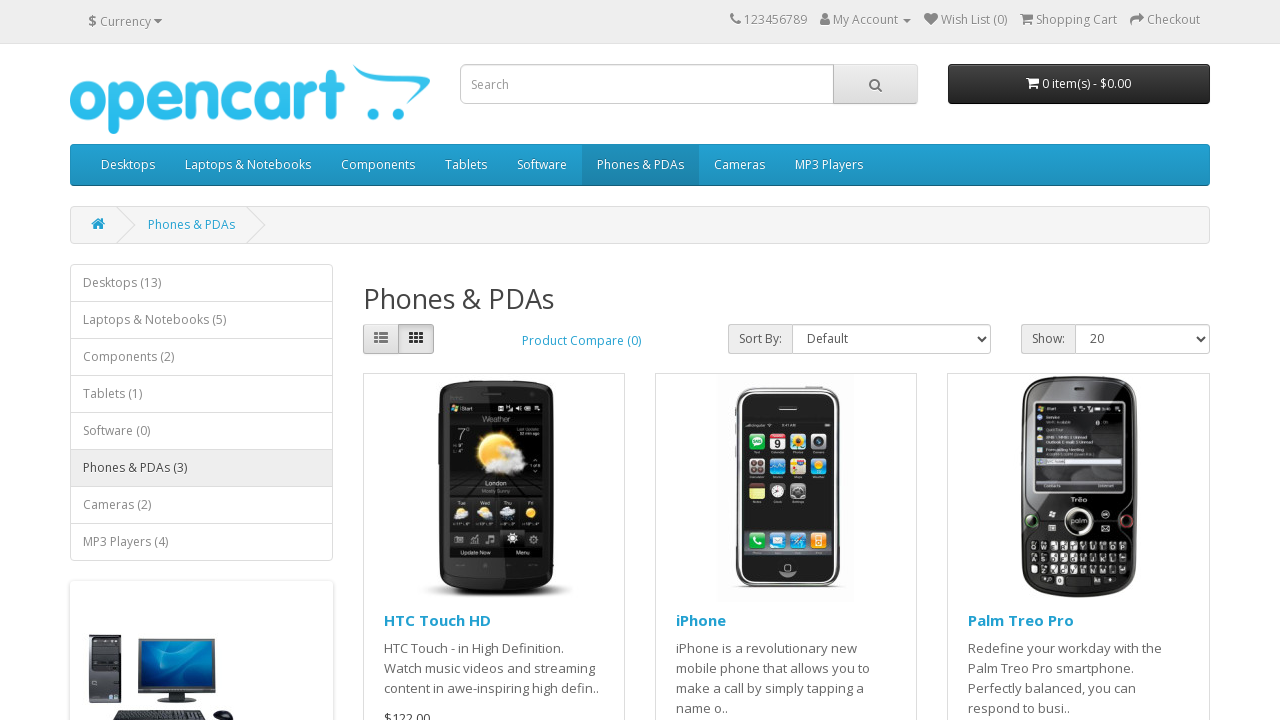